Tests basic alert functionality by clicking the alert button and accepting the alert dialog.

Starting URL: https://demoqa.com/alerts

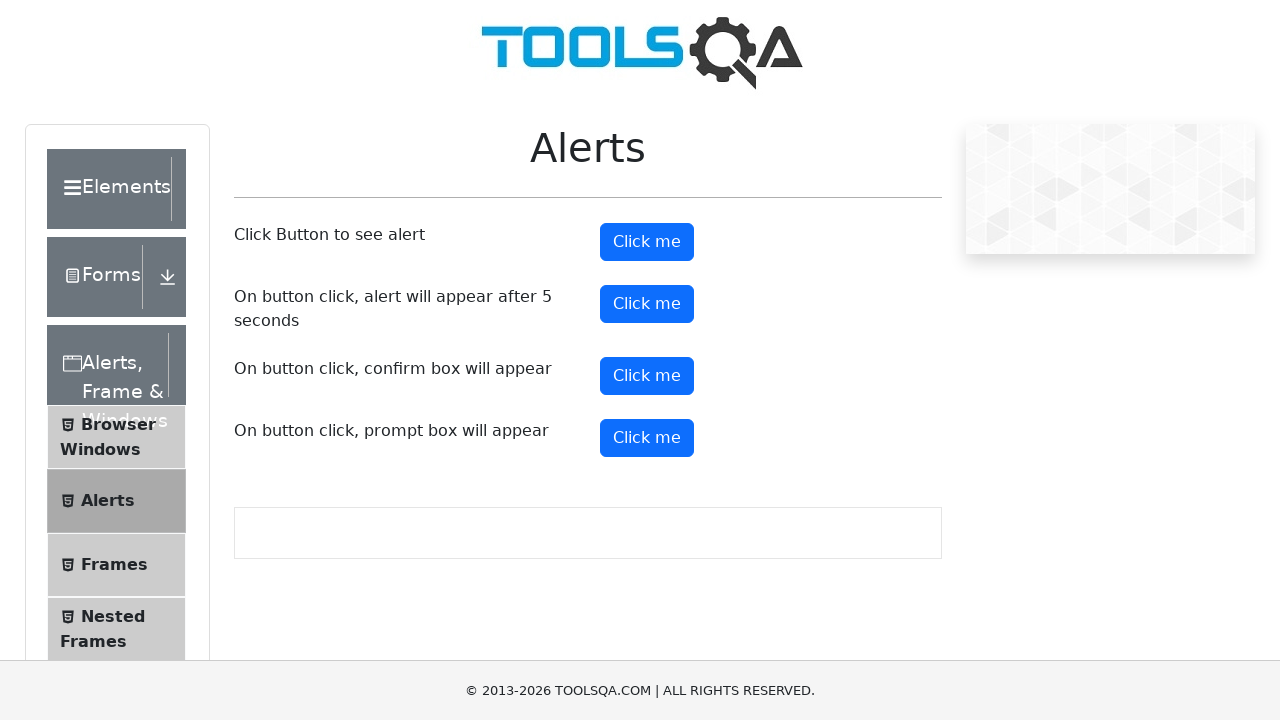

Set up dialog handler to automatically accept alerts
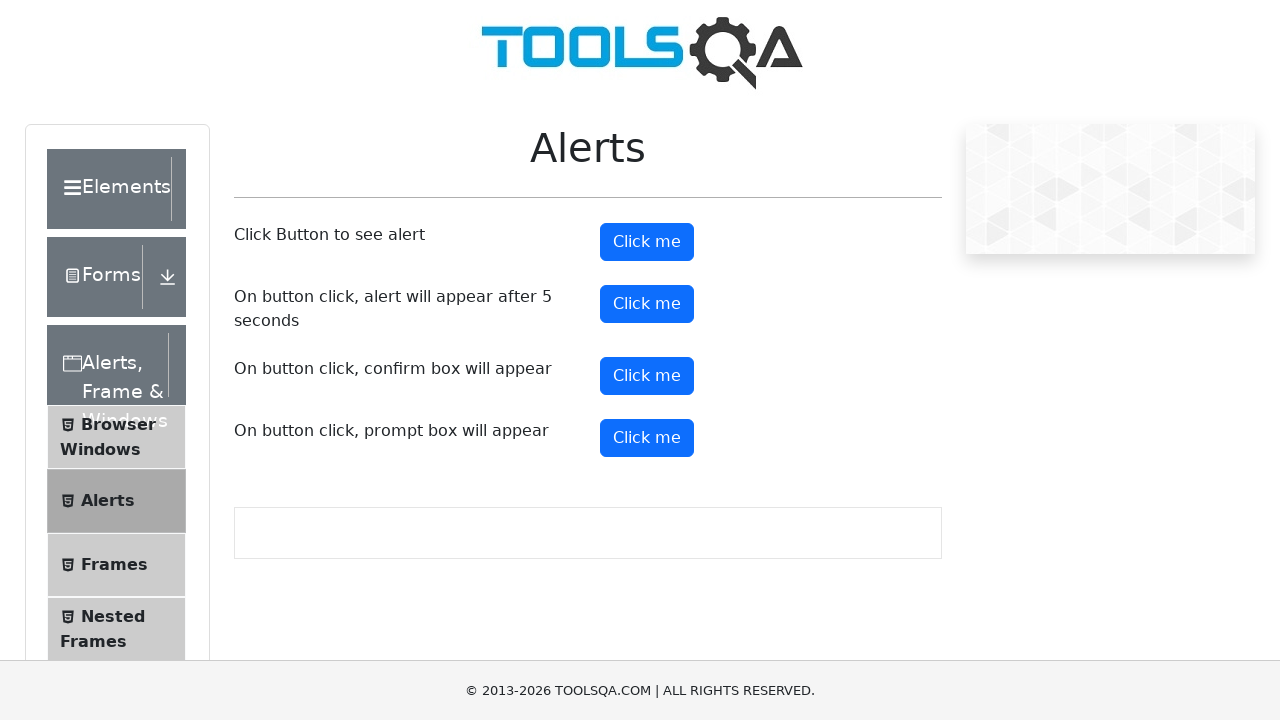

Clicked alert button to trigger alert dialog at (647, 242) on #alertButton
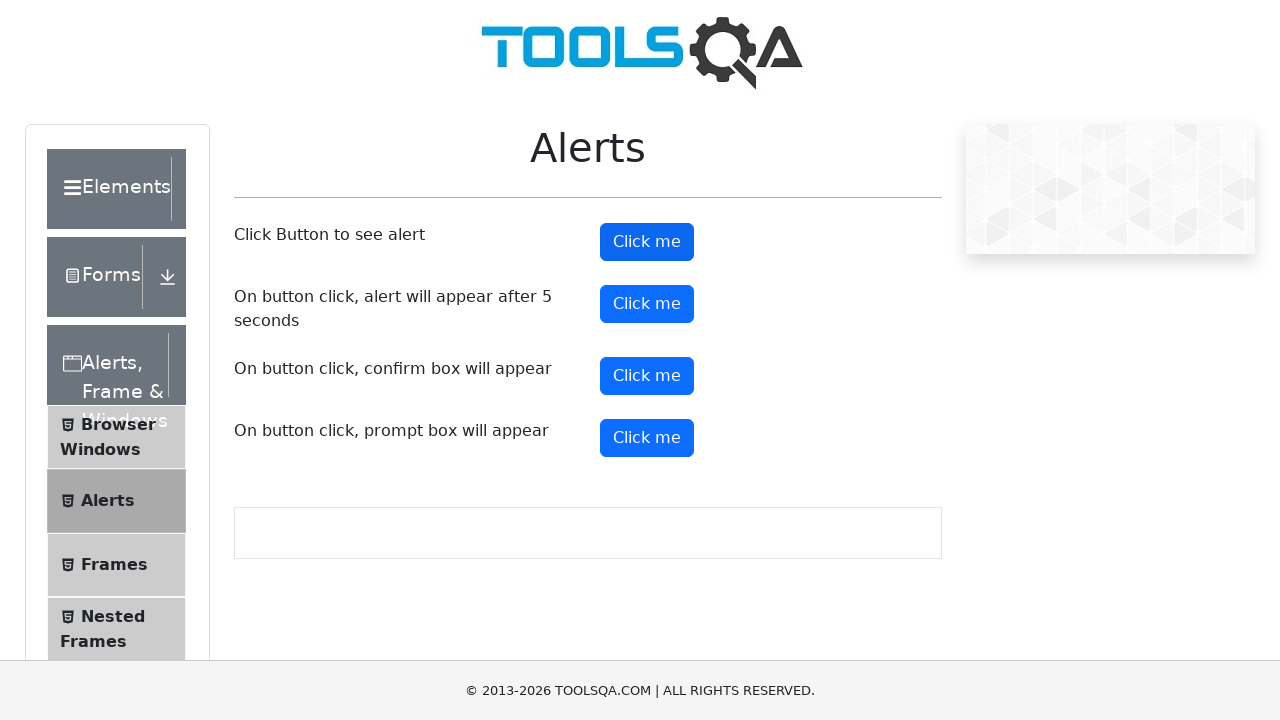

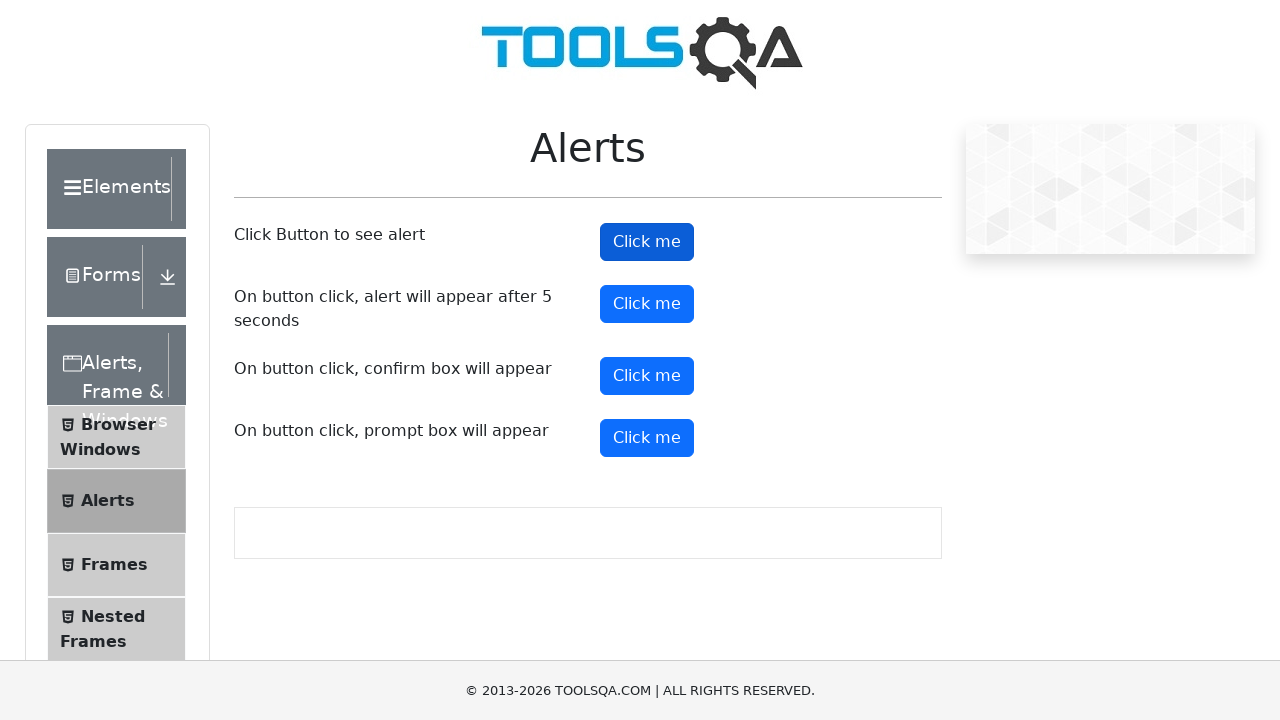